Tests popup modal functionality by clicking a launcher button to open a modal, filling in form fields, and submitting

Starting URL: https://training-support.net/webelements/popups

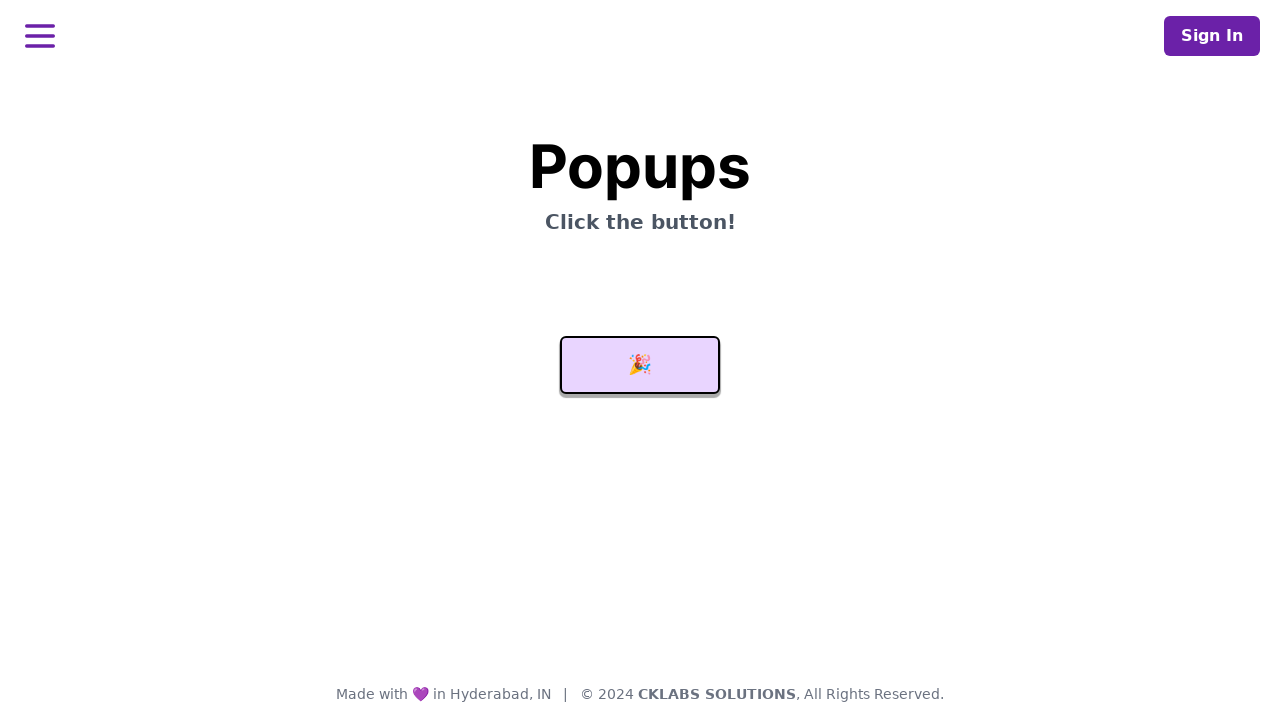

Clicked launcher button to open modal at (640, 365) on #launcher
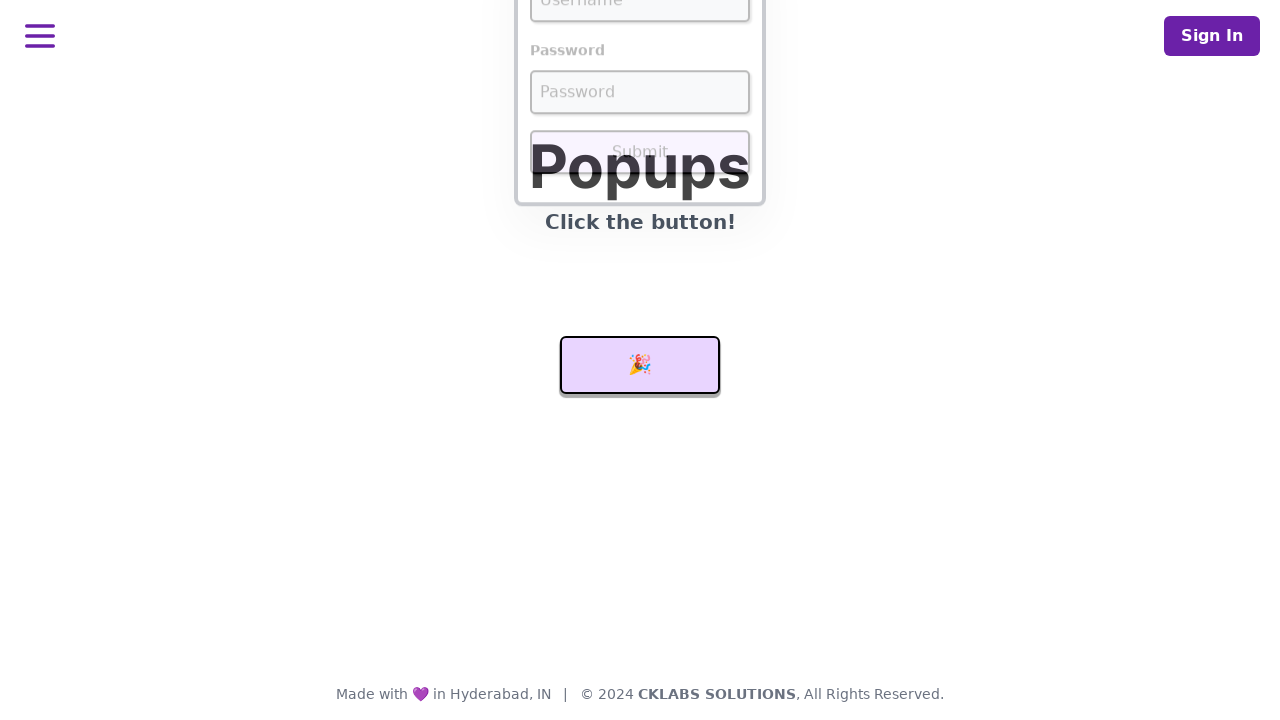

Modal appeared with username field visible
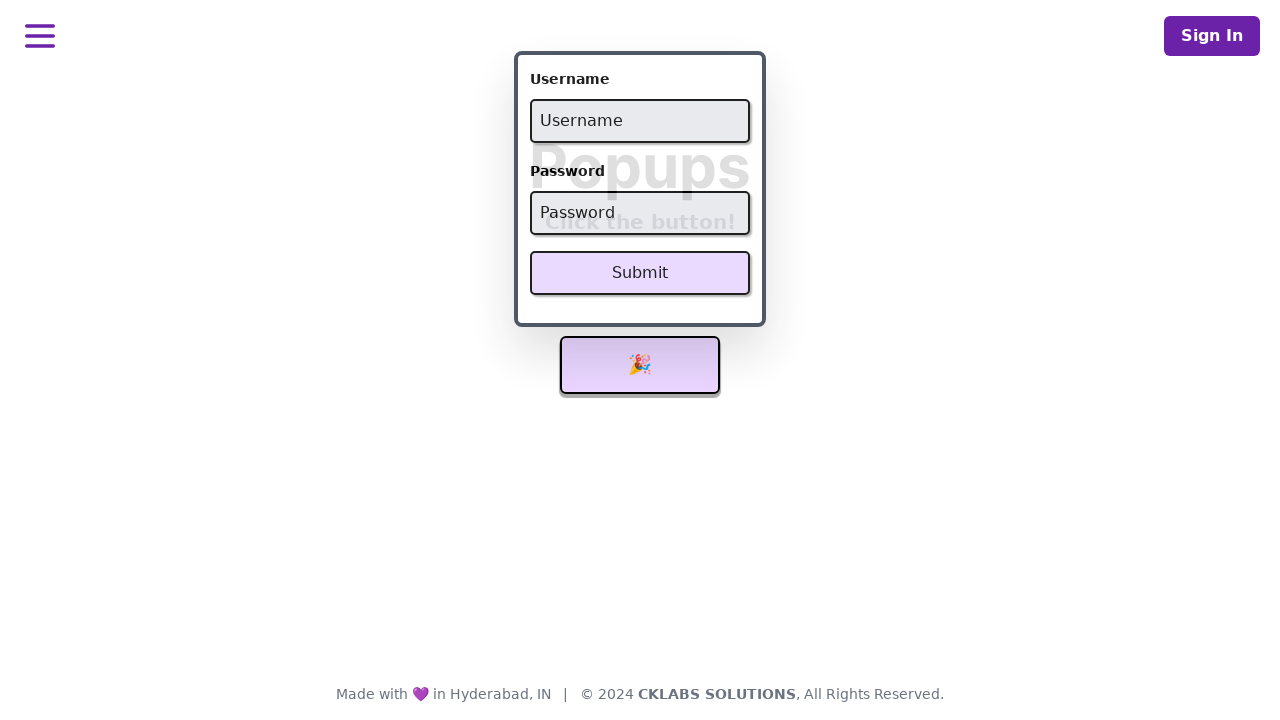

Filled username field with 'admin' on #username
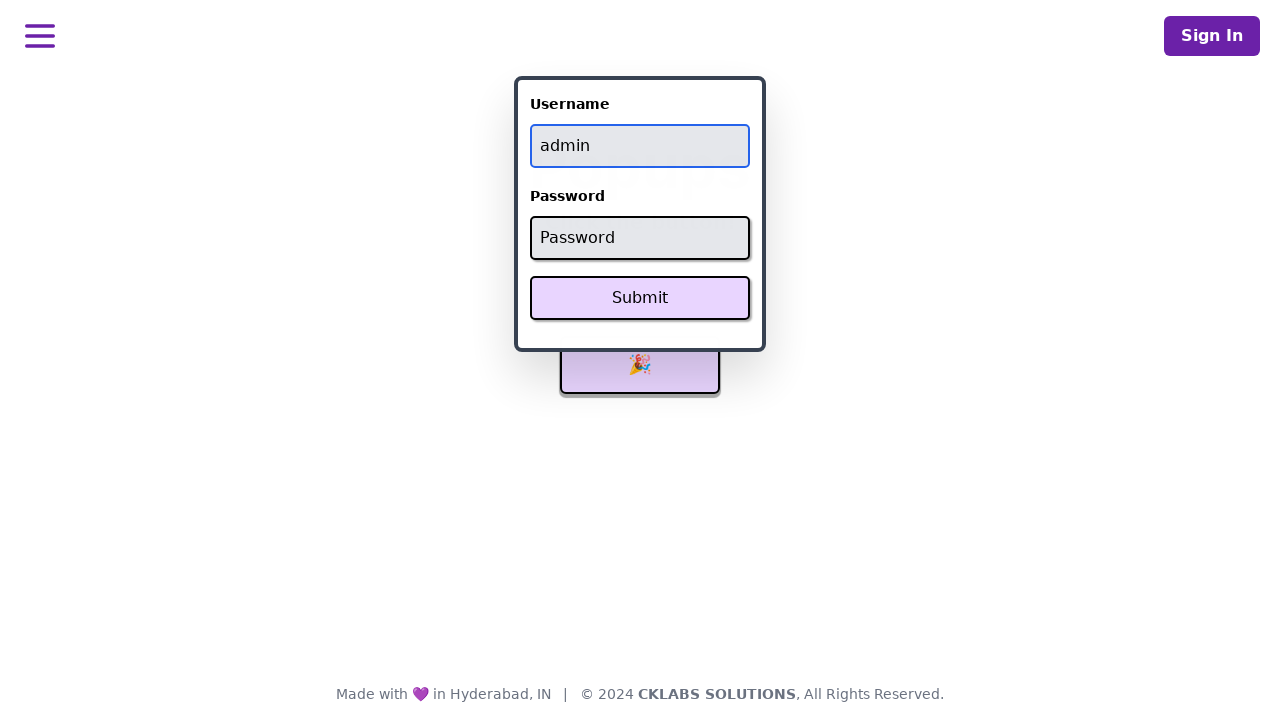

Filled password field with 'password' on #password
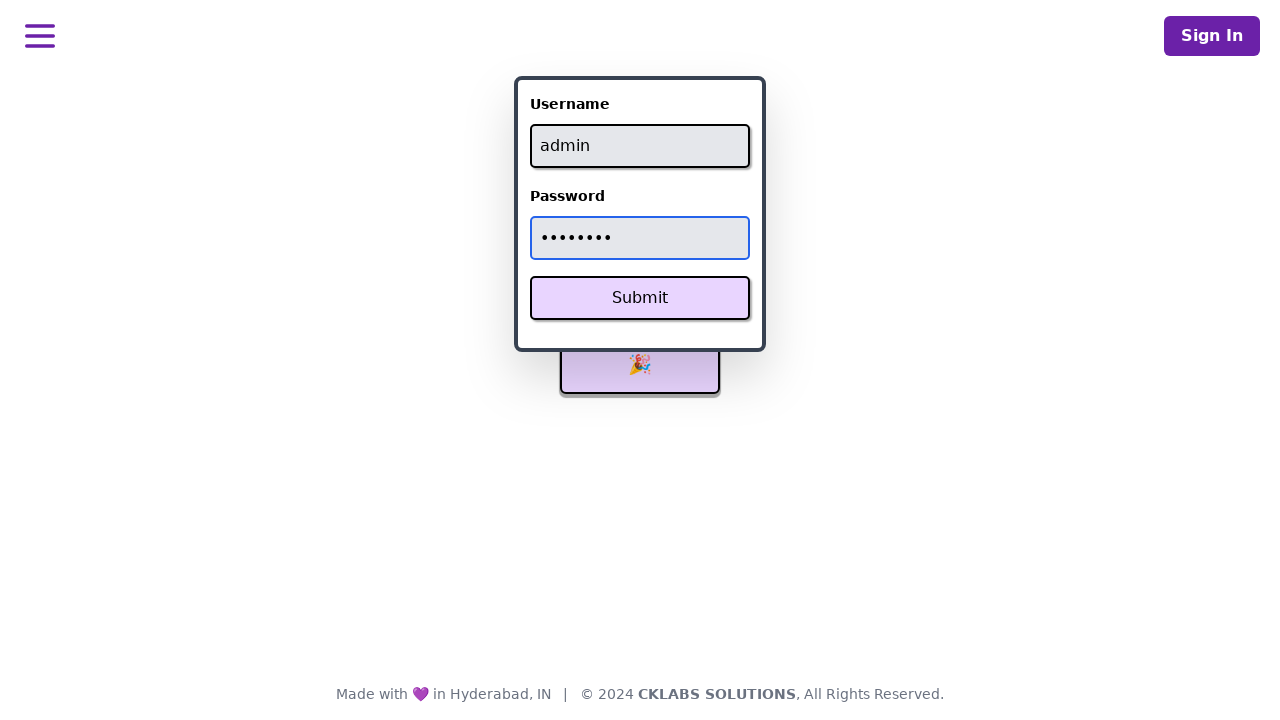

Clicked Submit button to submit form at (640, 298) on xpath=//button[text()='Submit']
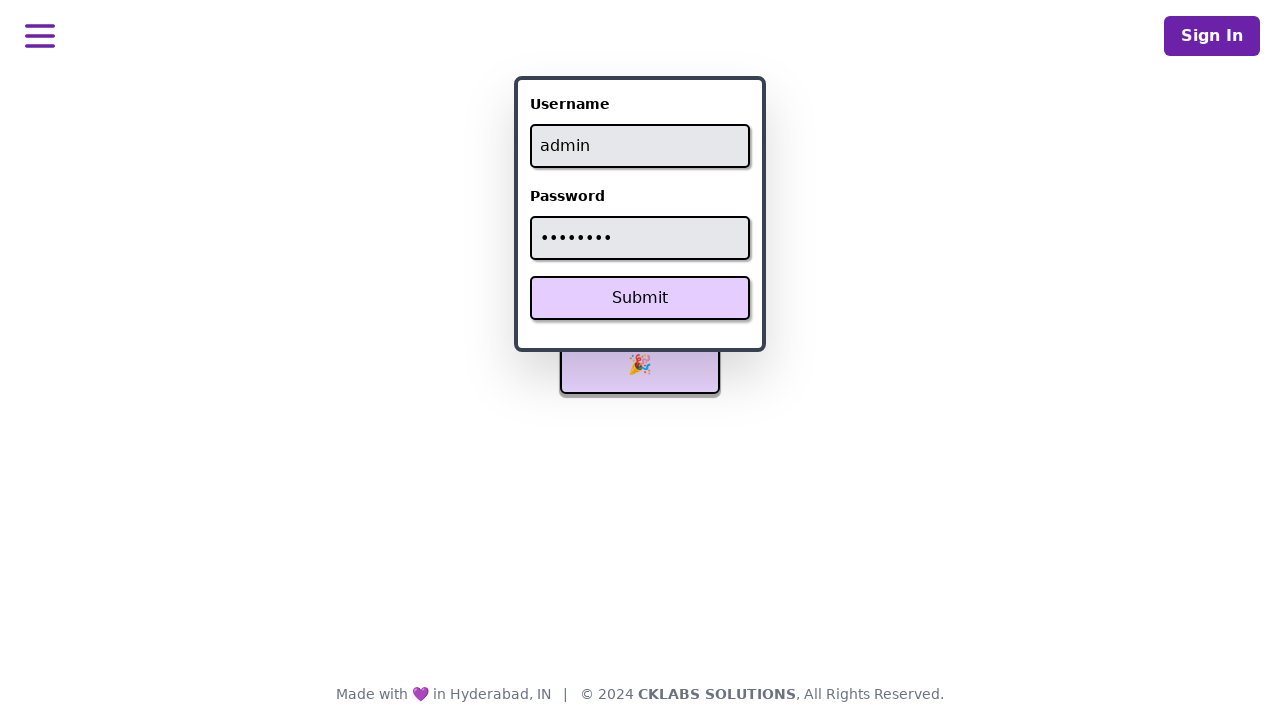

Success message appeared
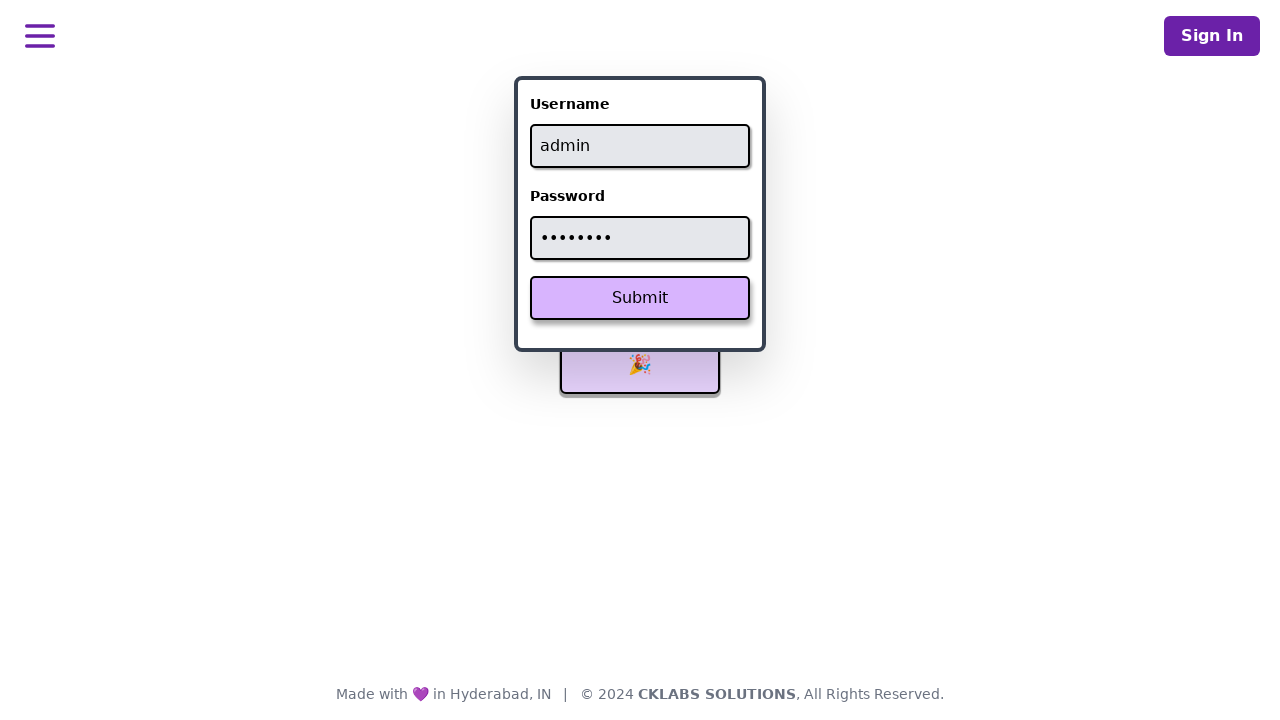

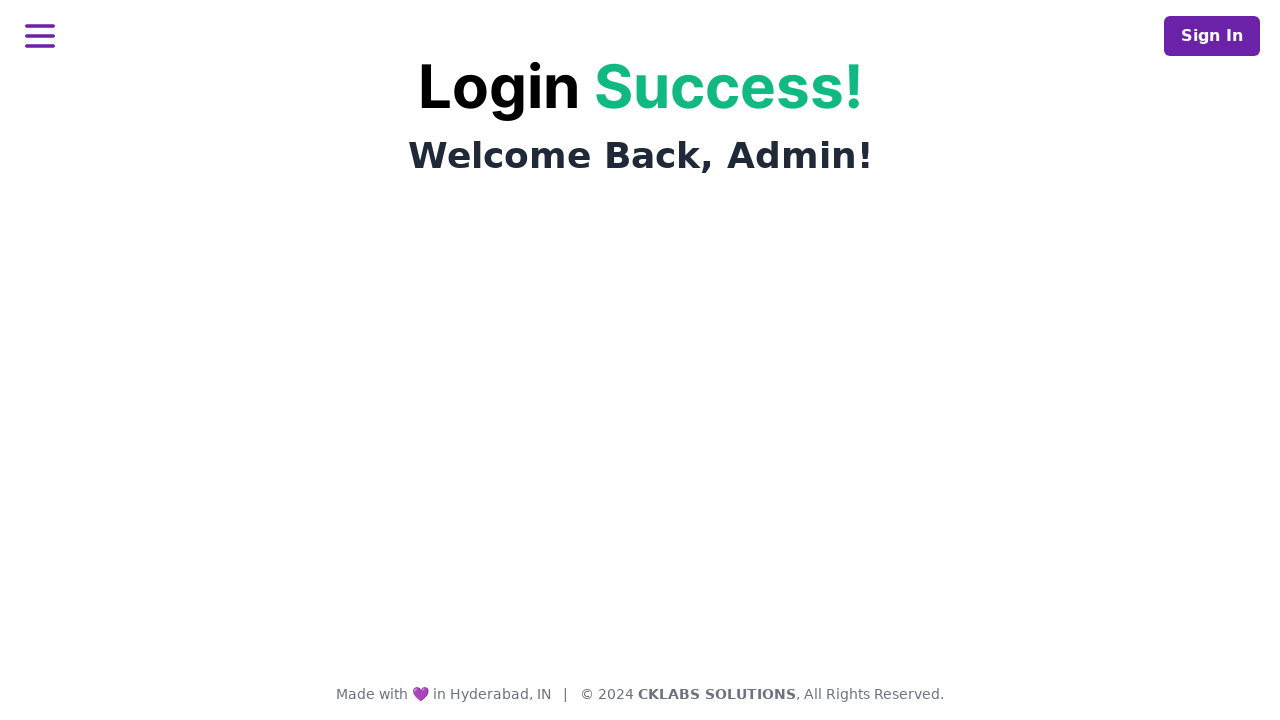